Navigates to Twitch's Art game directory and waits for the stream listings to load

Starting URL: https://twitch.tv/directory/game/Art

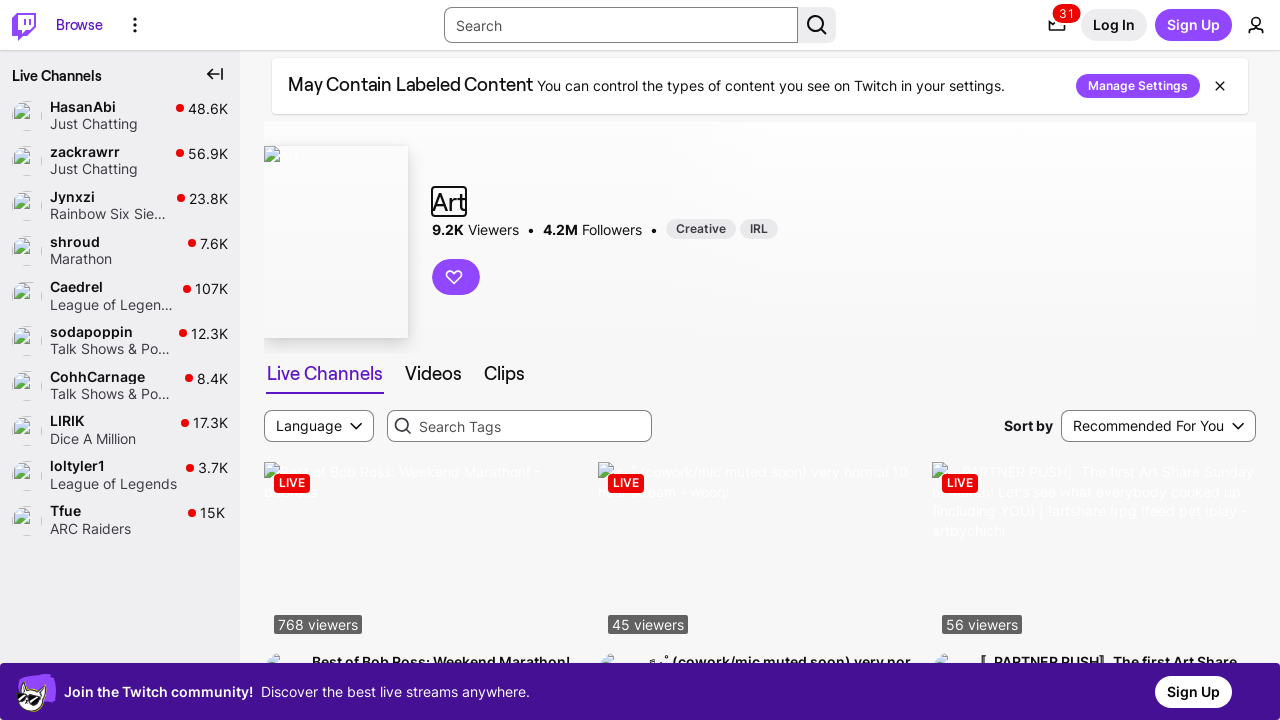

Navigated to Twitch Art game directory
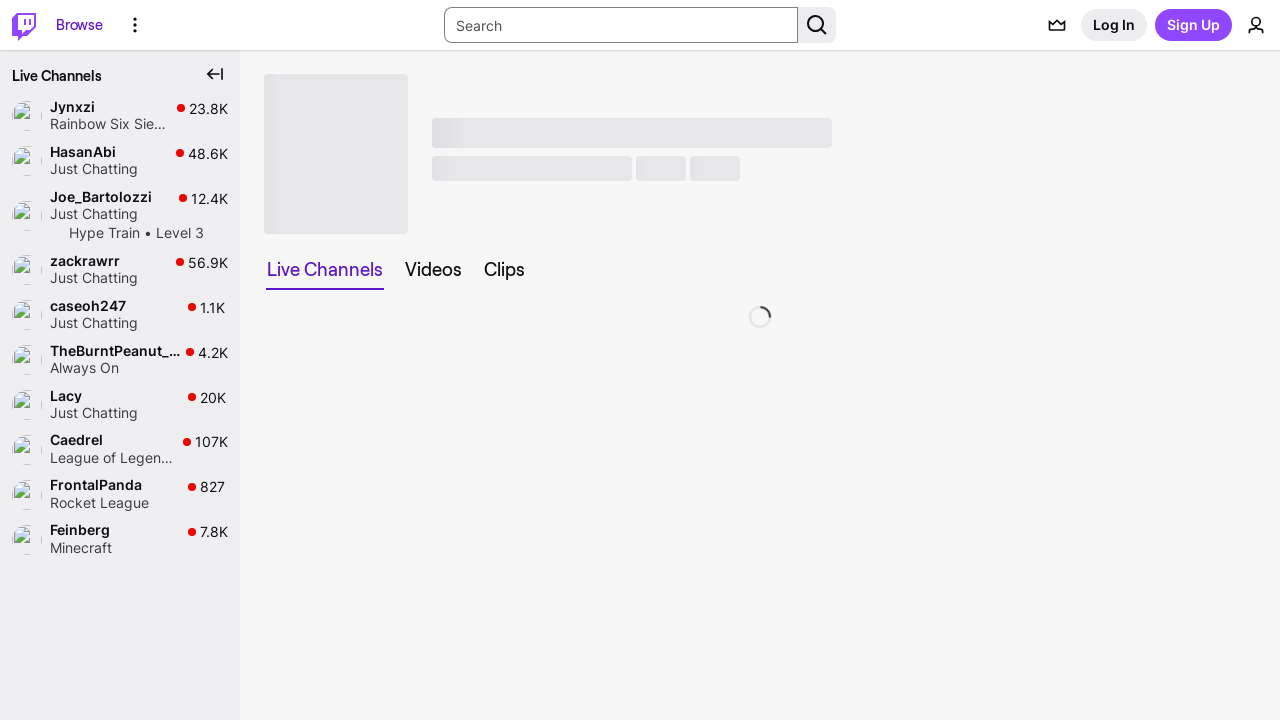

Stream listings loaded in Art directory
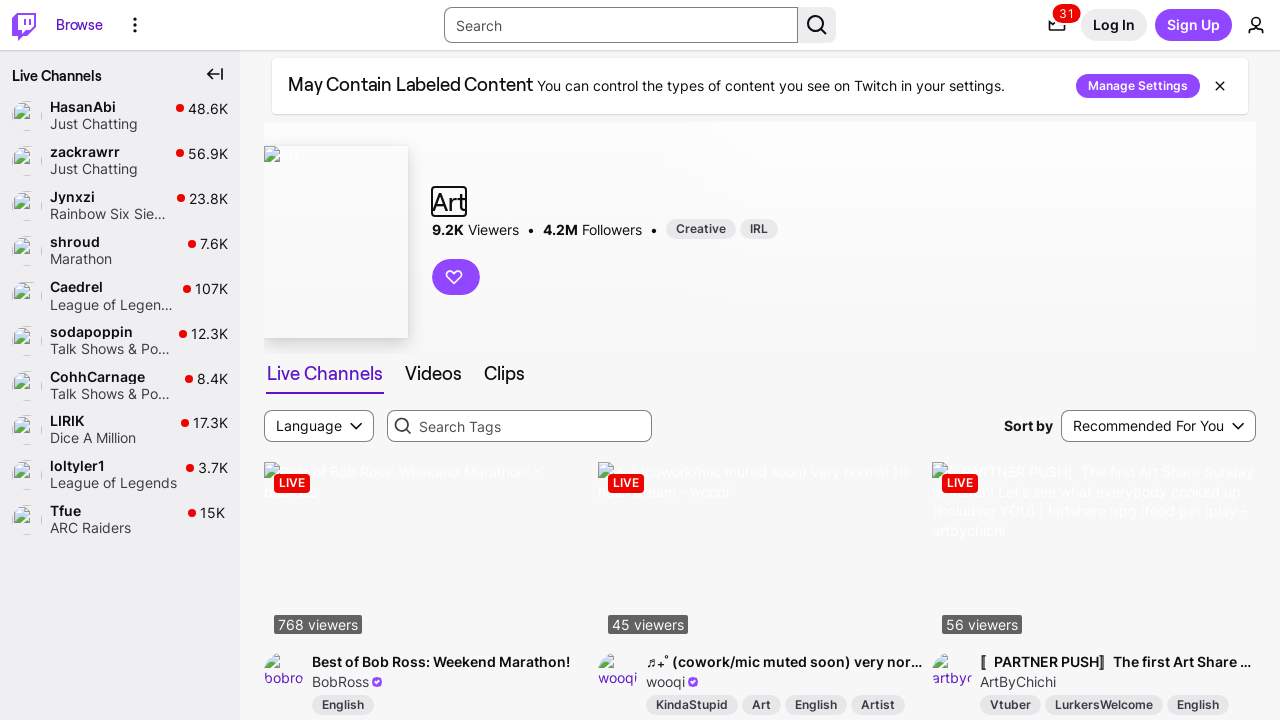

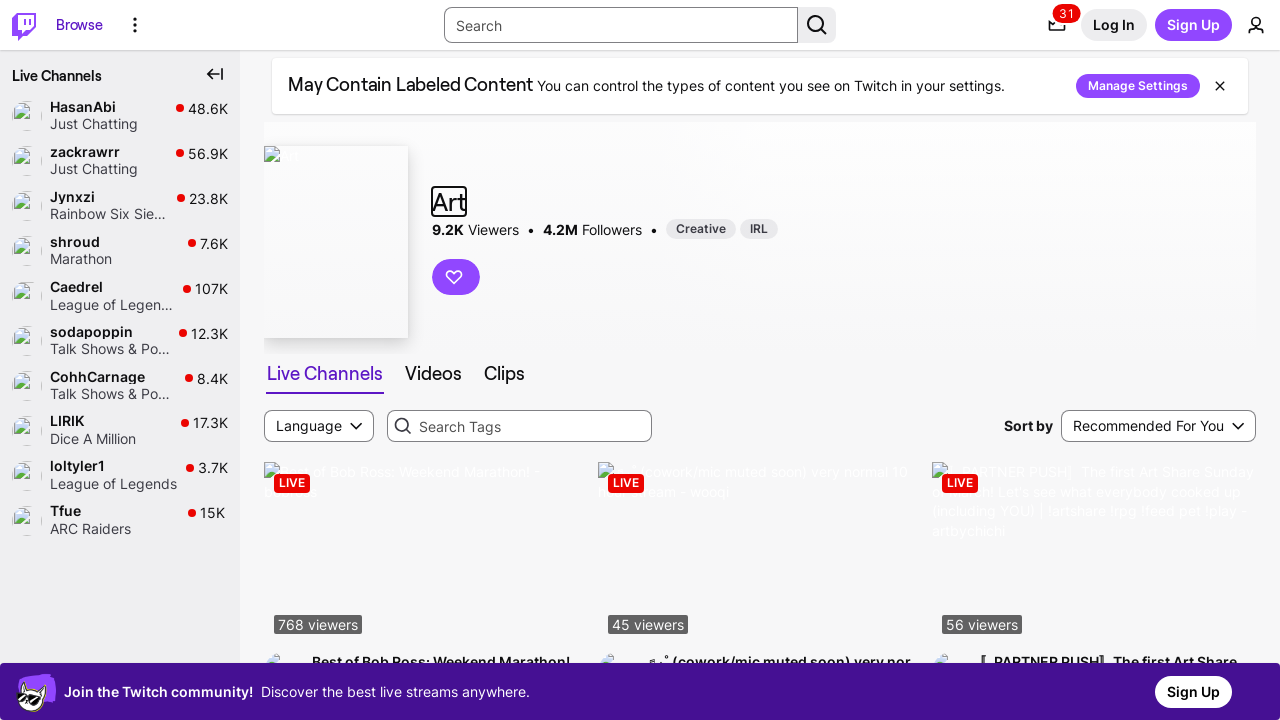